Tests filling out the DemoQA text box form with another set of valid user data (John Smith) and verifies the output displays correctly after submission.

Starting URL: https://demoqa.com/text-box

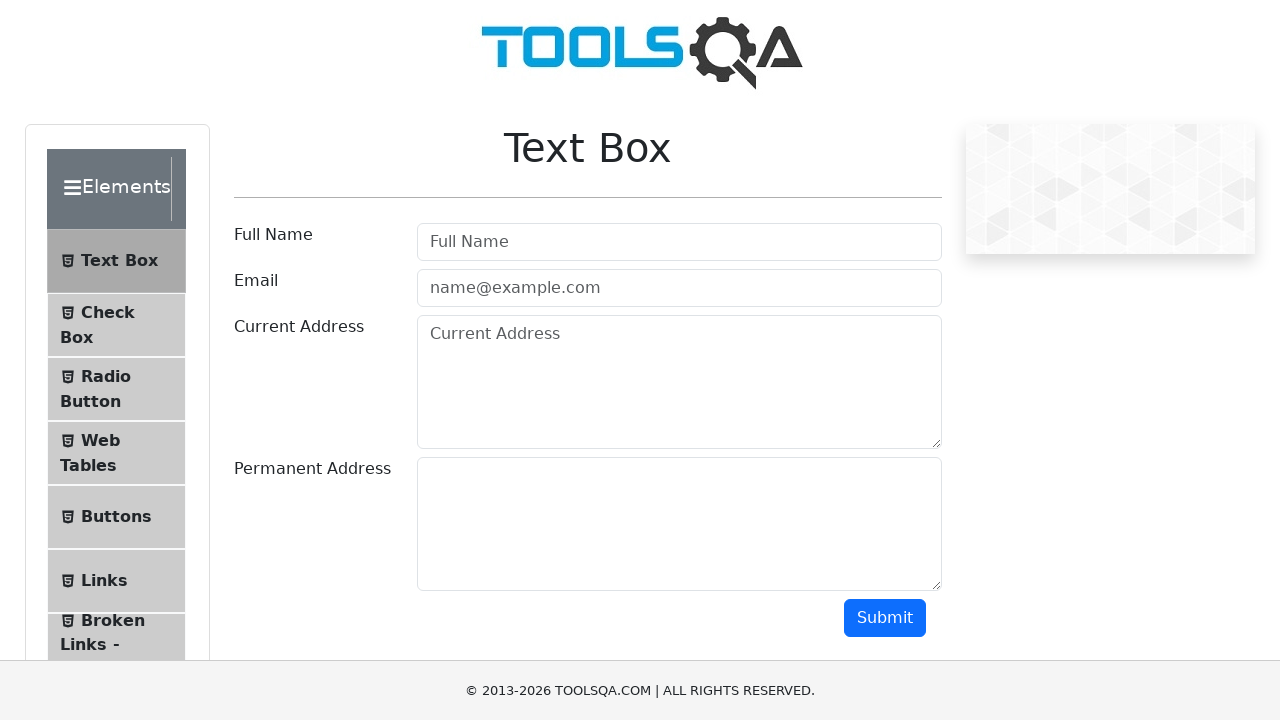

Filled Full Name field with 'John Smith' on #userName
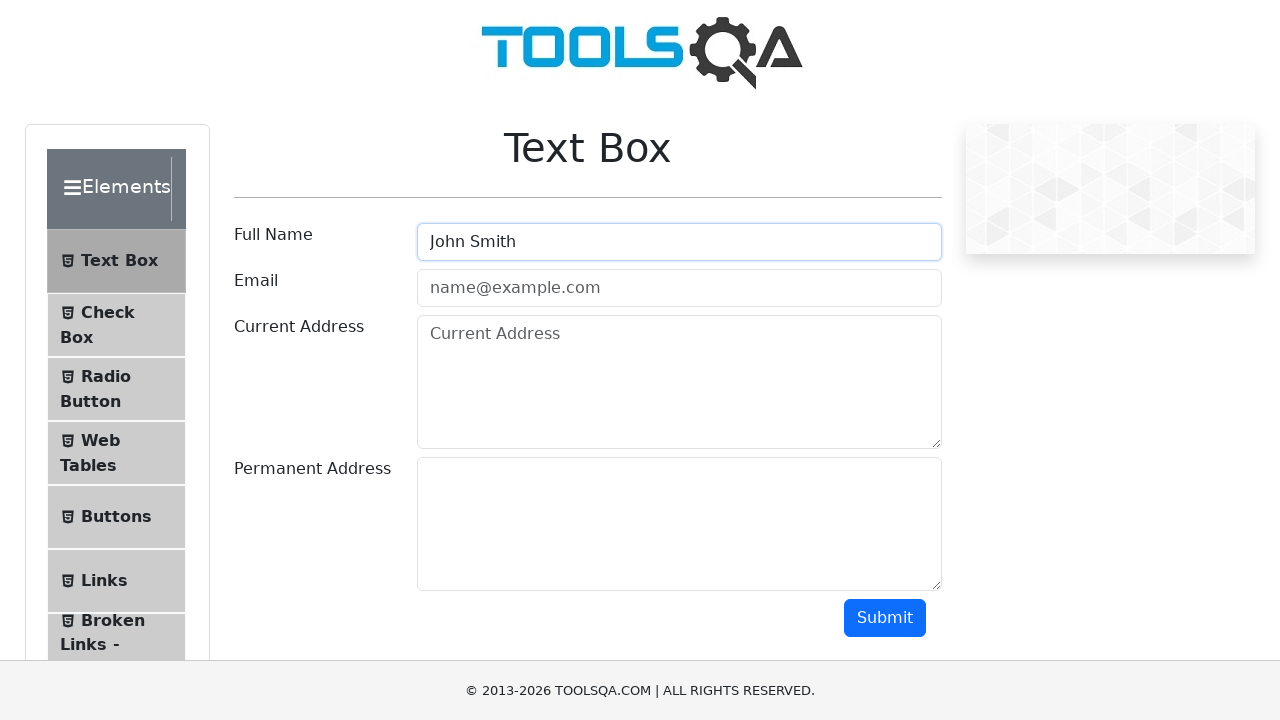

Filled Email field with 'john.smith@mailinator.com' on #userEmail
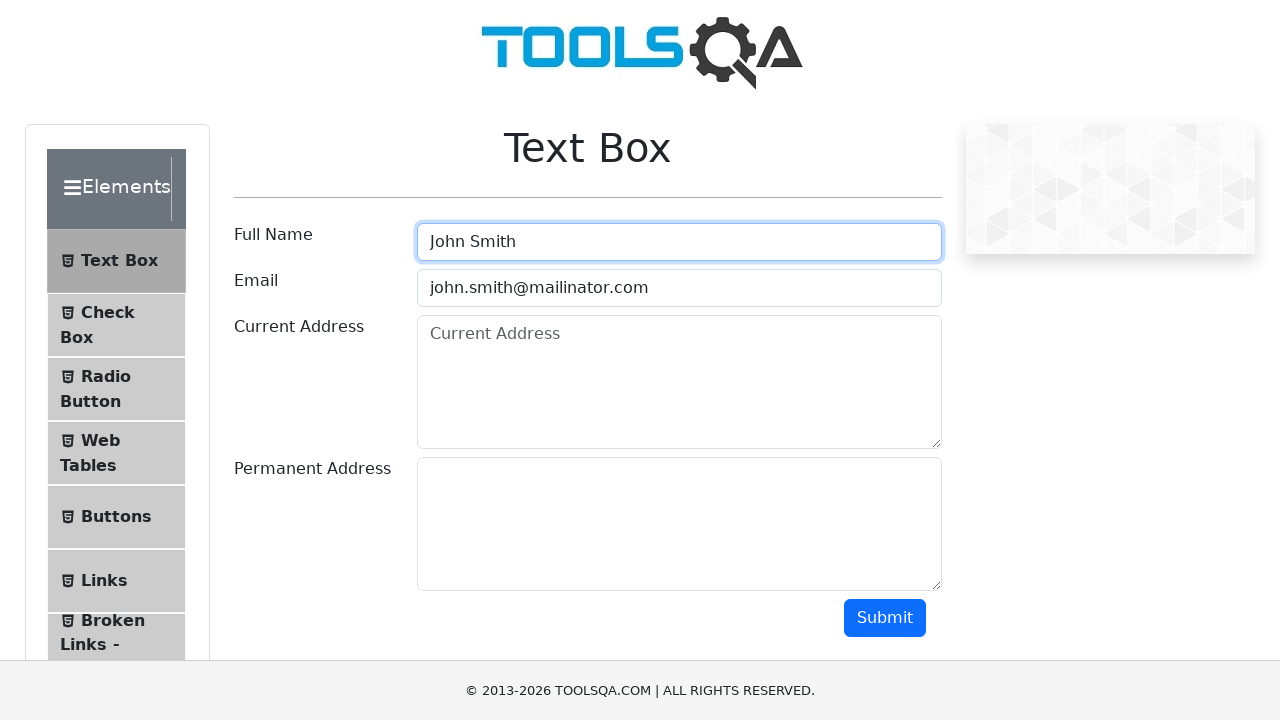

Filled Current Address field with 'Street Smith 3, London, UK' on #currentAddress
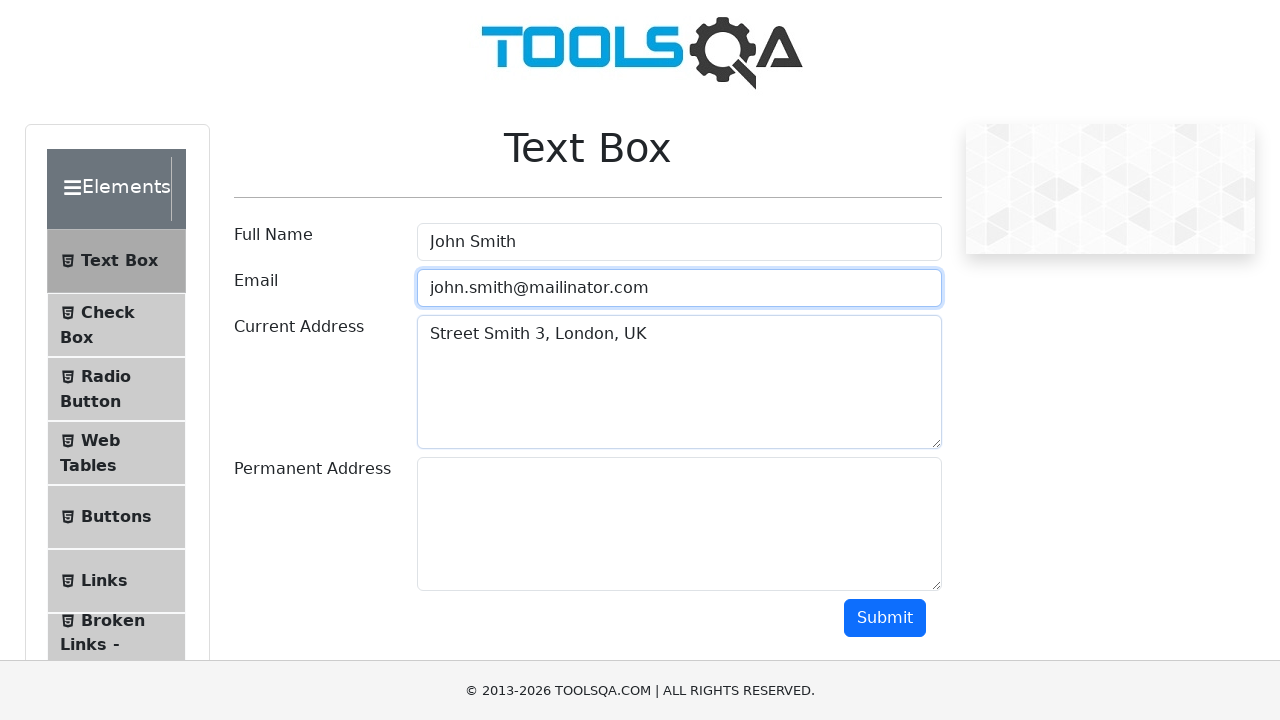

Filled Permanent Address field with 'Street Smith 6, London, UK' on #permanentAddress
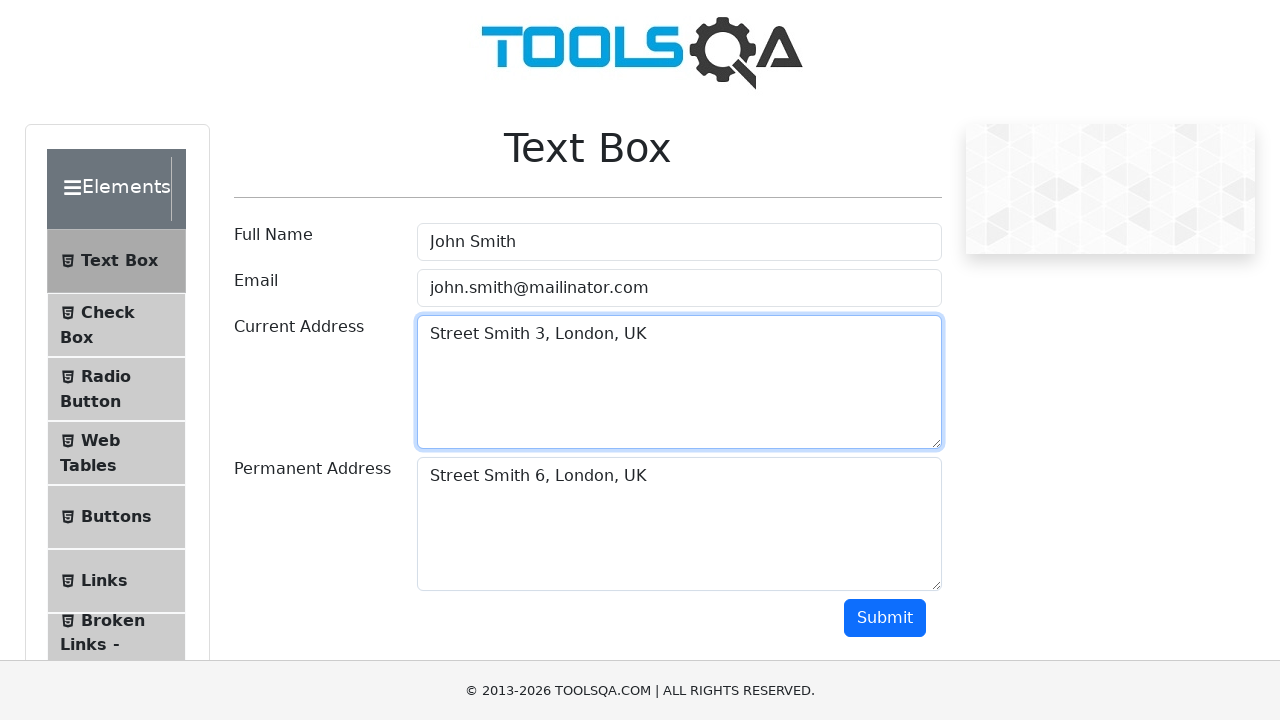

Clicked submit button to submit the form at (885, 618) on #submit
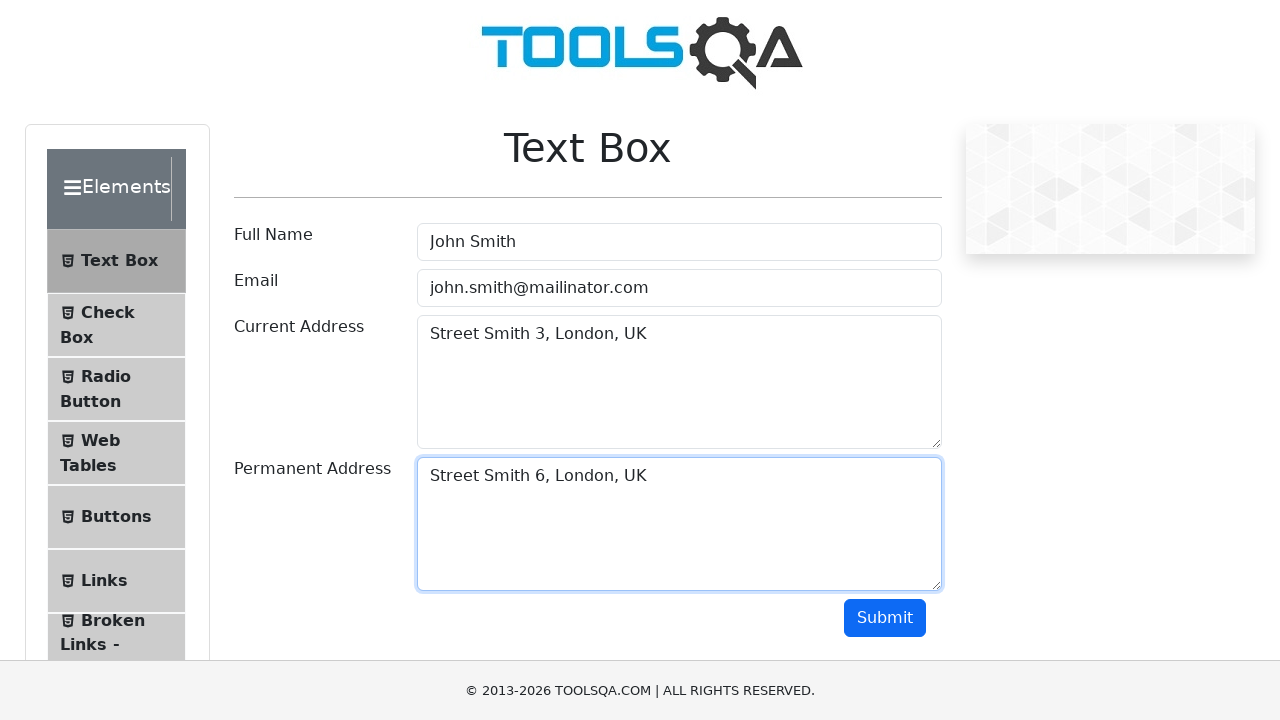

Output form appeared with submitted data
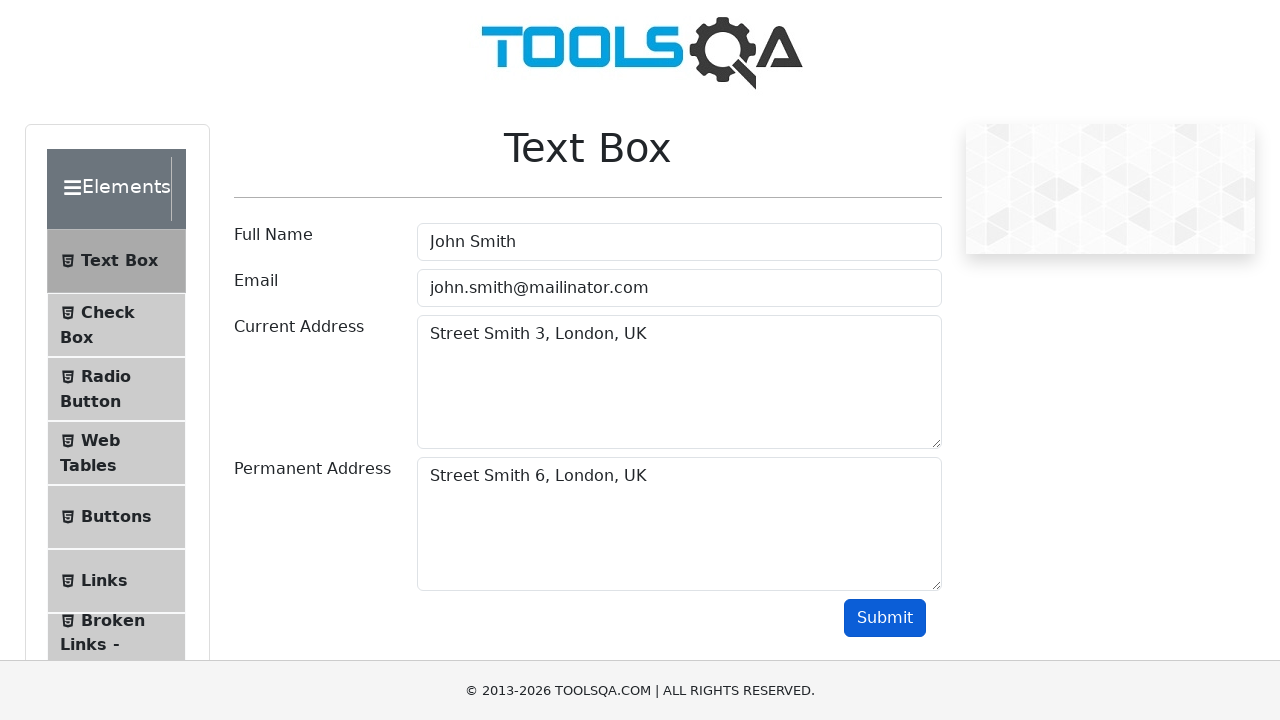

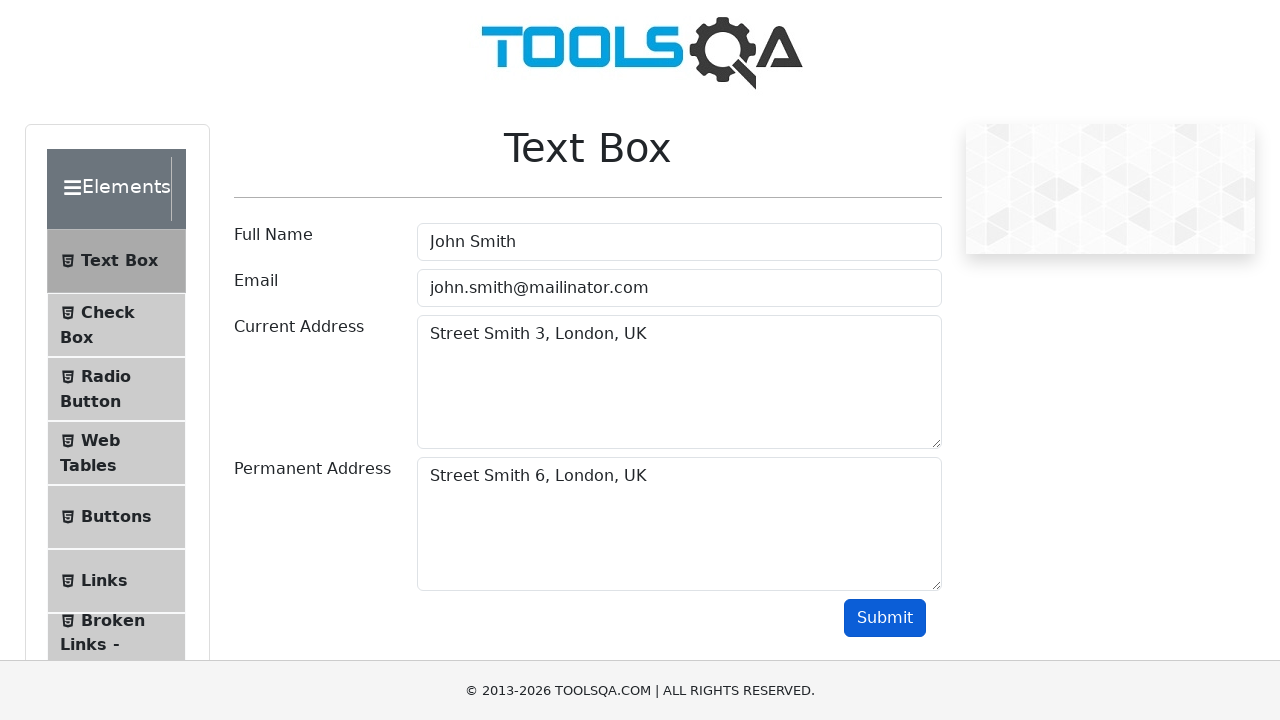